Tests SpiceJet flight search by filling in origin and destination cities, selecting departure date, and initiating a flight search

Starting URL: https://www.spicejet.com/

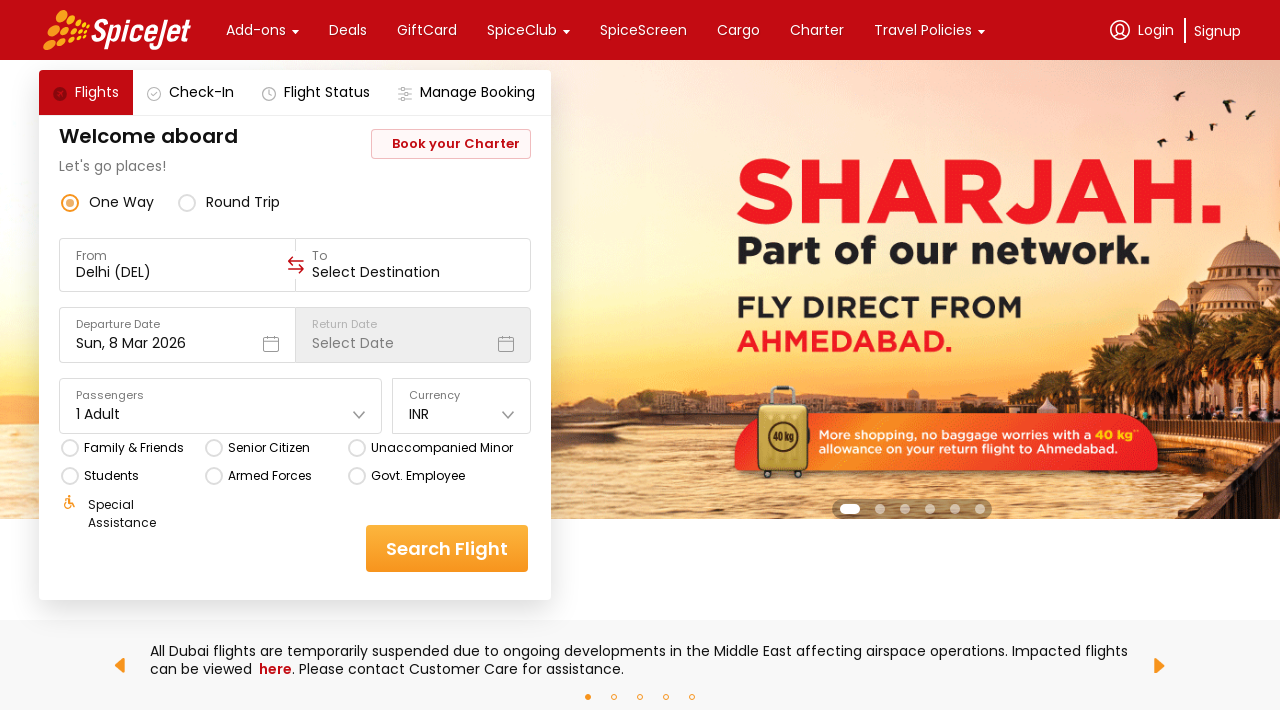

Clicked on the 'From' field to enter origin city at (178, 272) on div[data-testid='to-testID-origin'] input
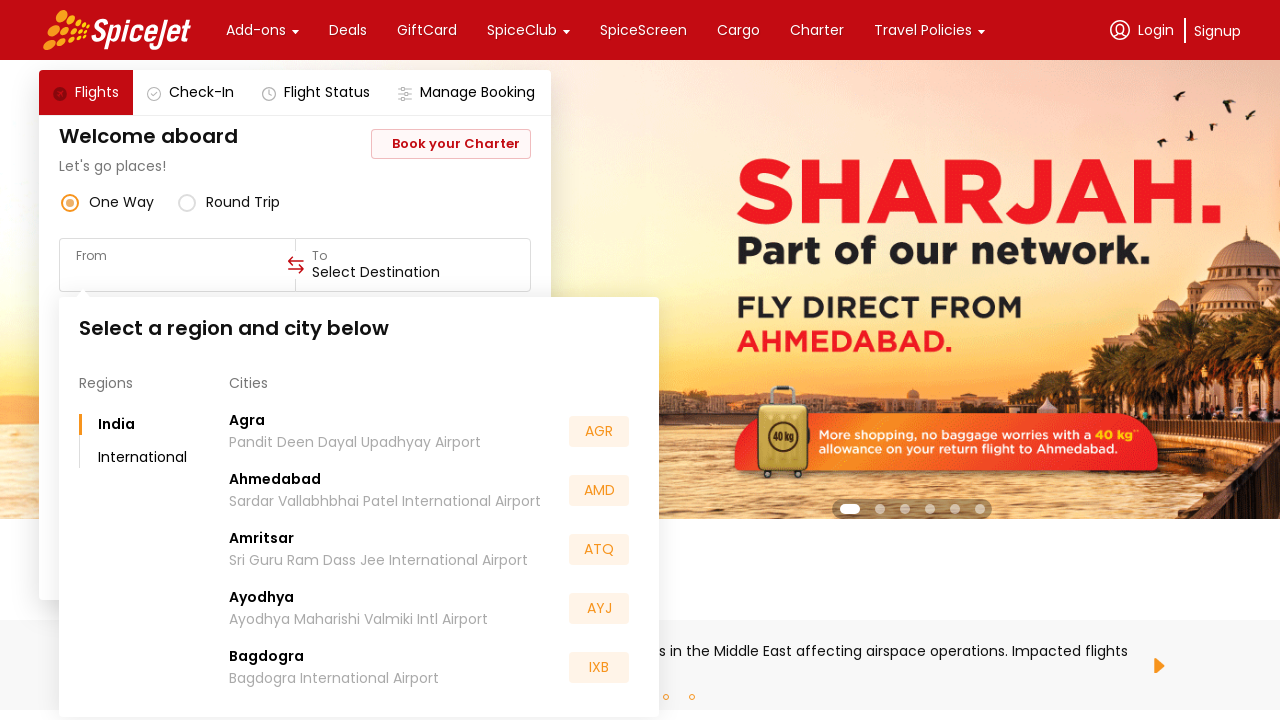

Filled 'From' field with 'Delhi' on div[data-testid='to-testID-origin'] input
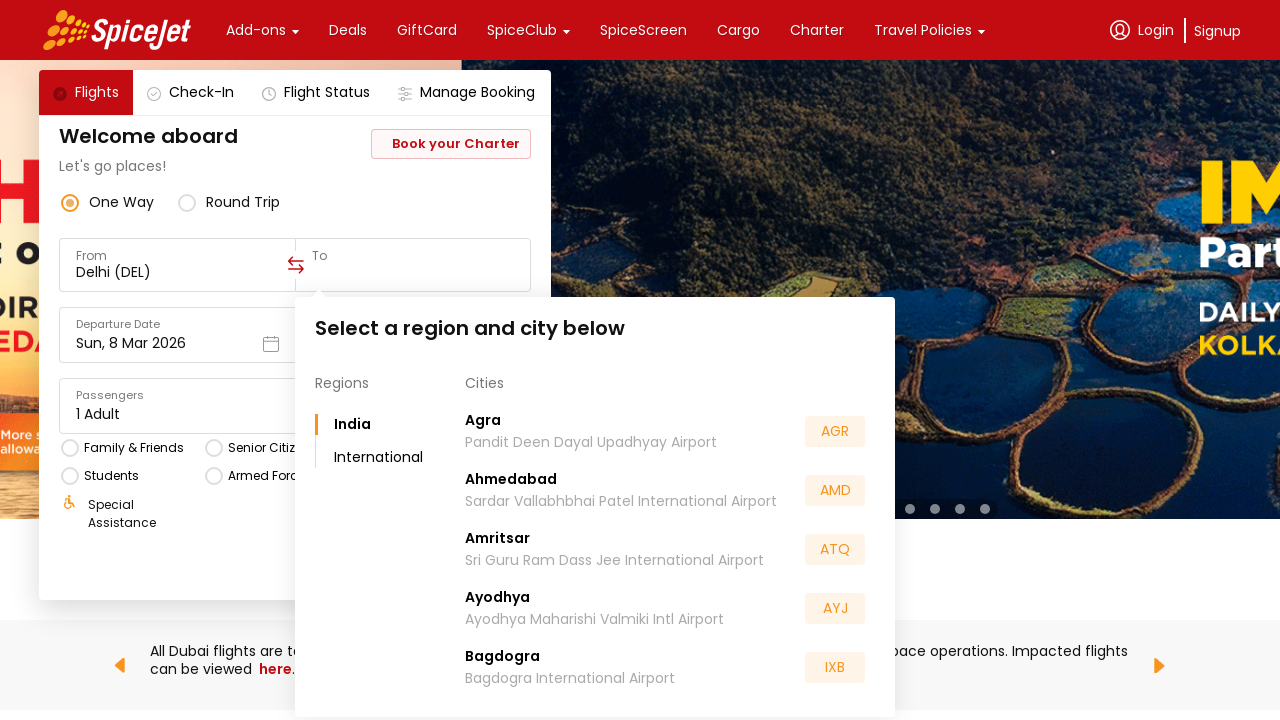

Waited for origin suggestions to load
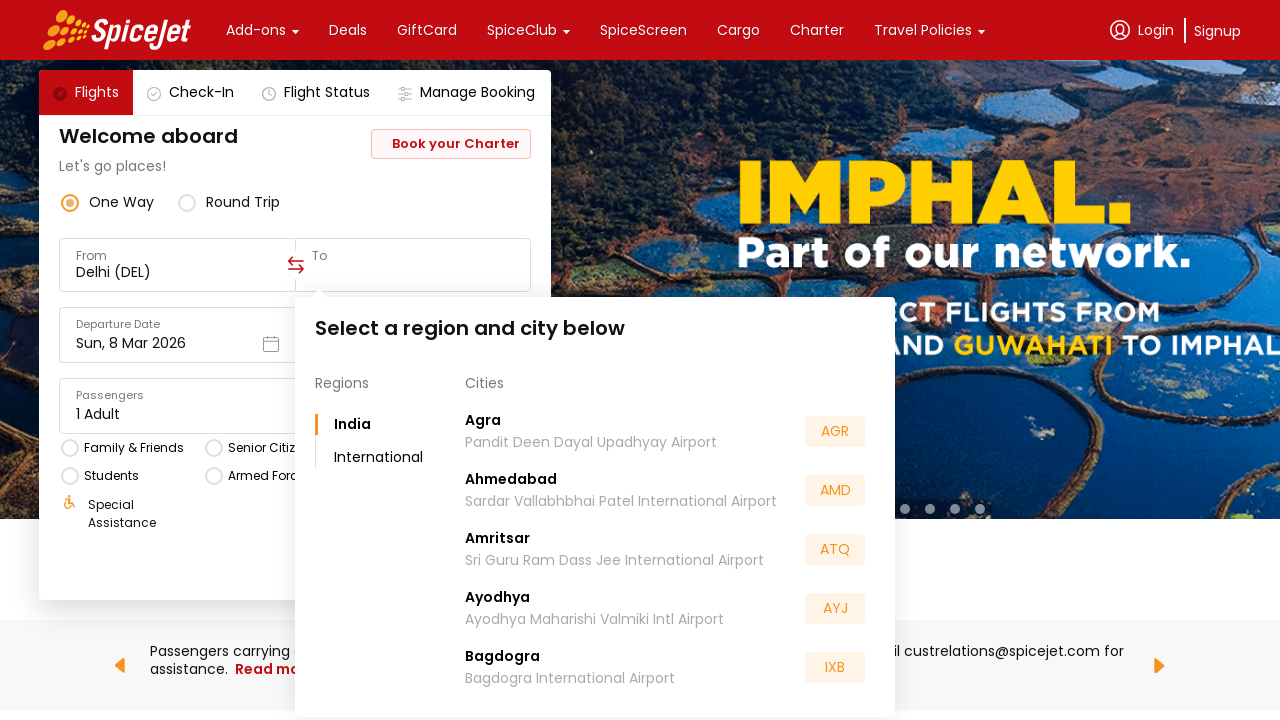

Clicked on the 'To' field to enter destination city at (413, 272) on div[data-testid='to-testID-destination'] input
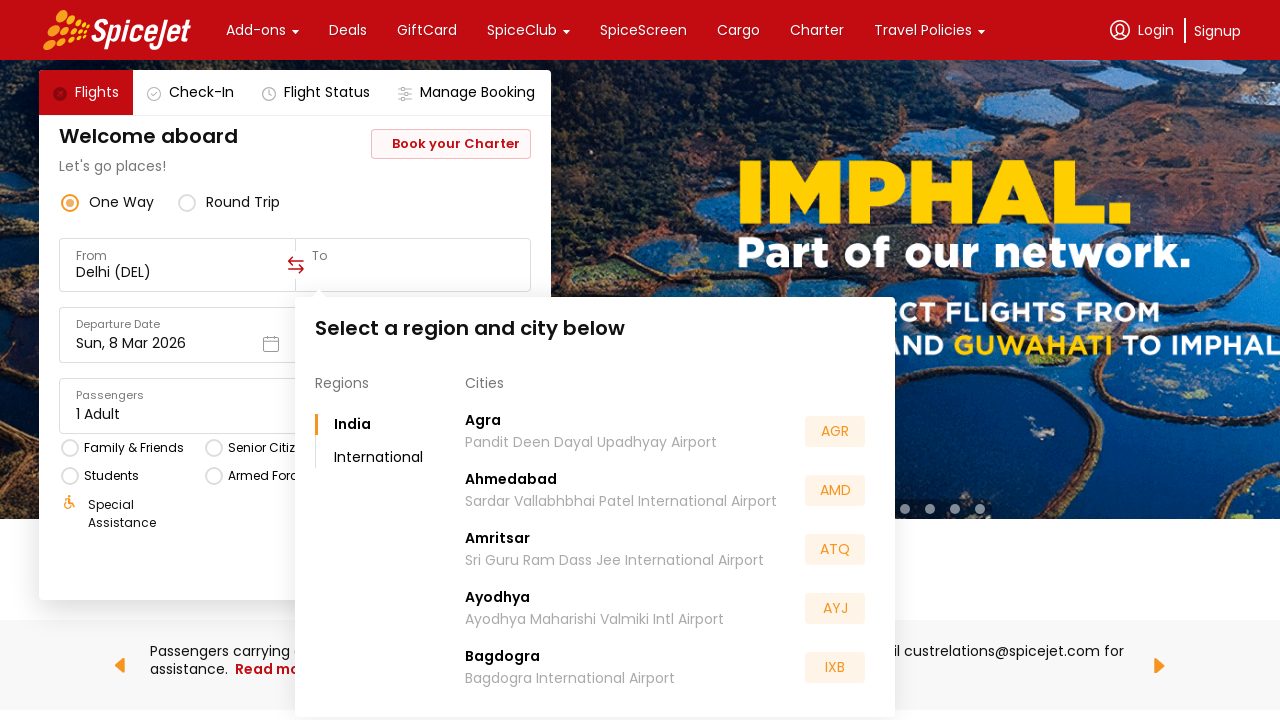

Filled 'To' field with 'Bengaluru' on div[data-testid='to-testID-destination'] input
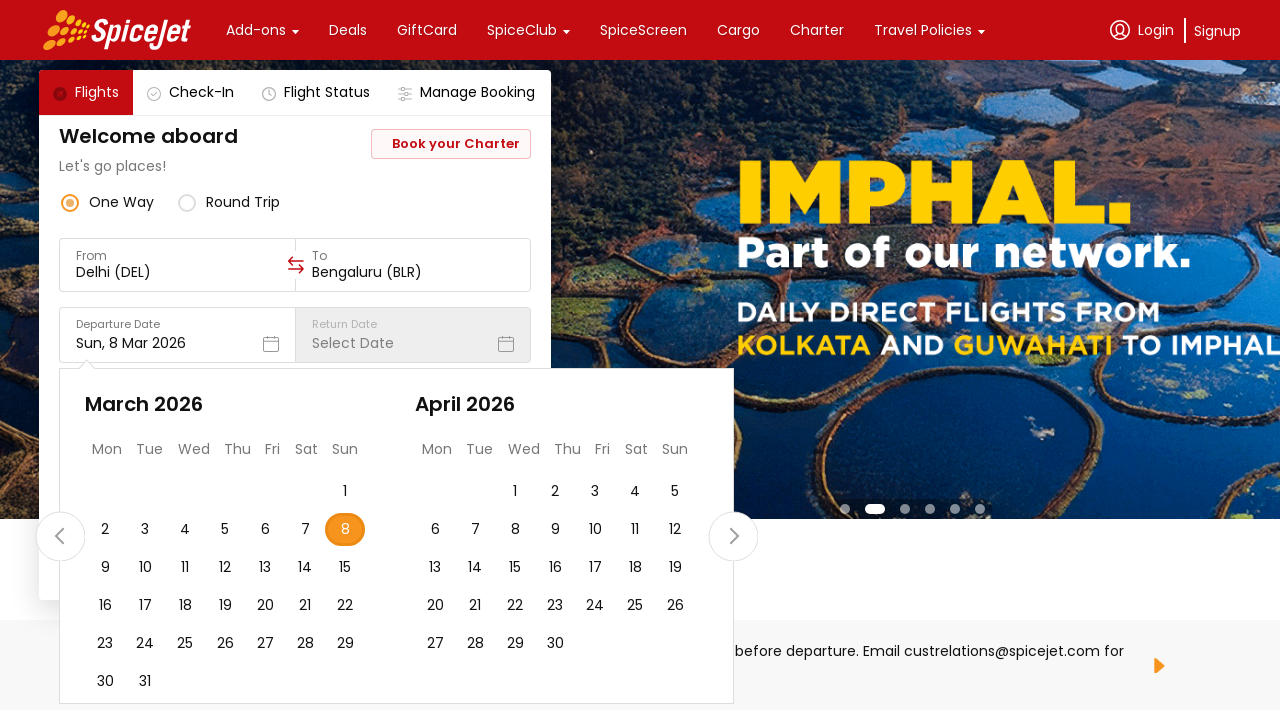

Waited for destination suggestions to load
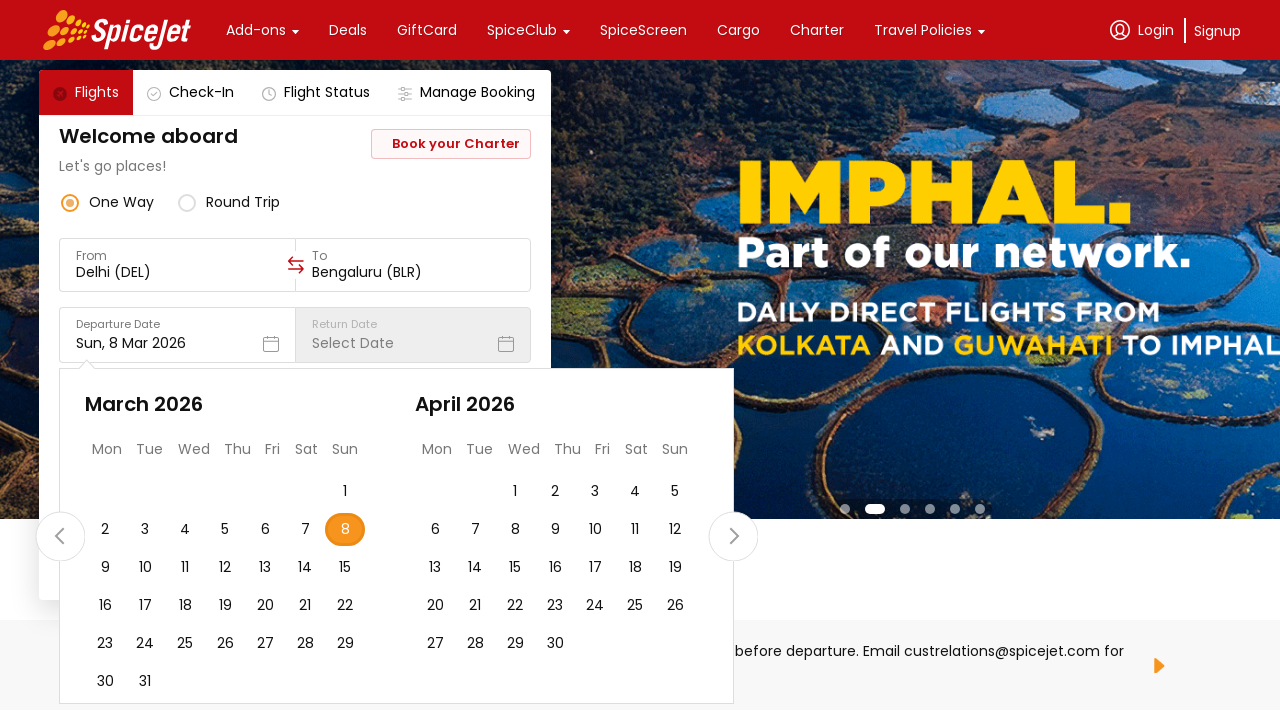

Clicked on the Departure Date field at (640, 360) on div:has-text('Departure Date')
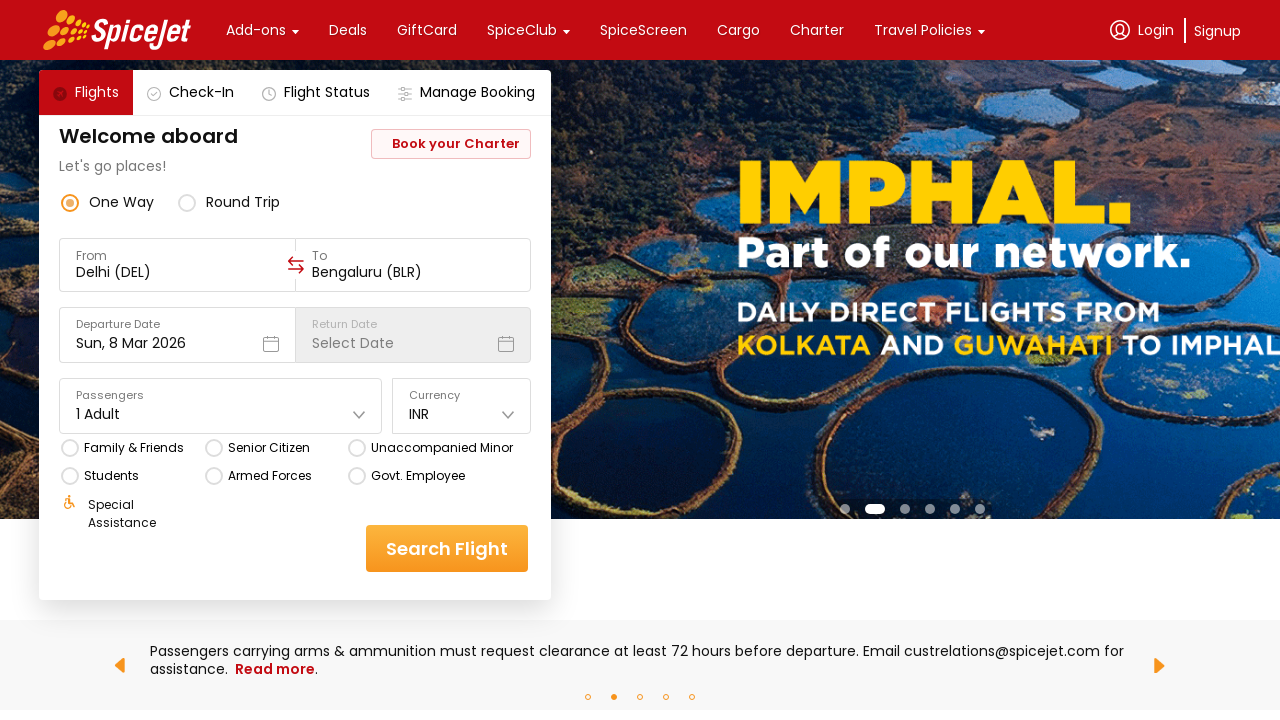

Waited for date picker to appear
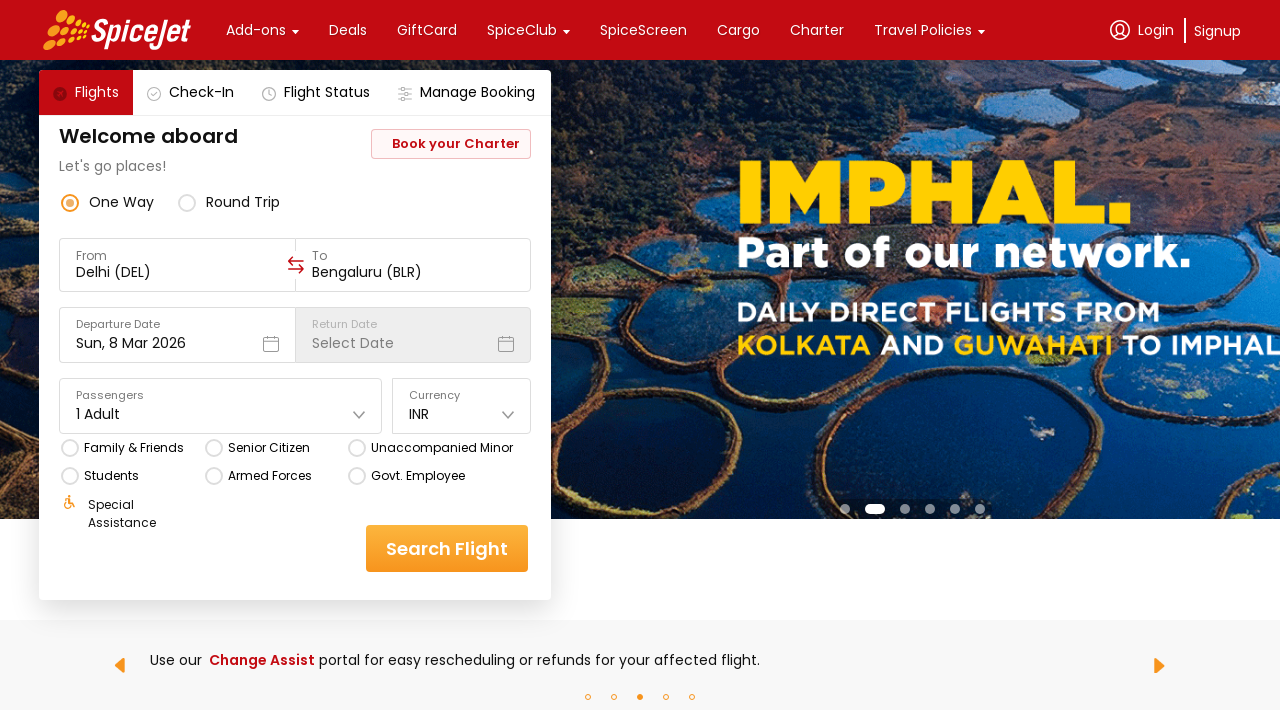

Search Flight button became visible
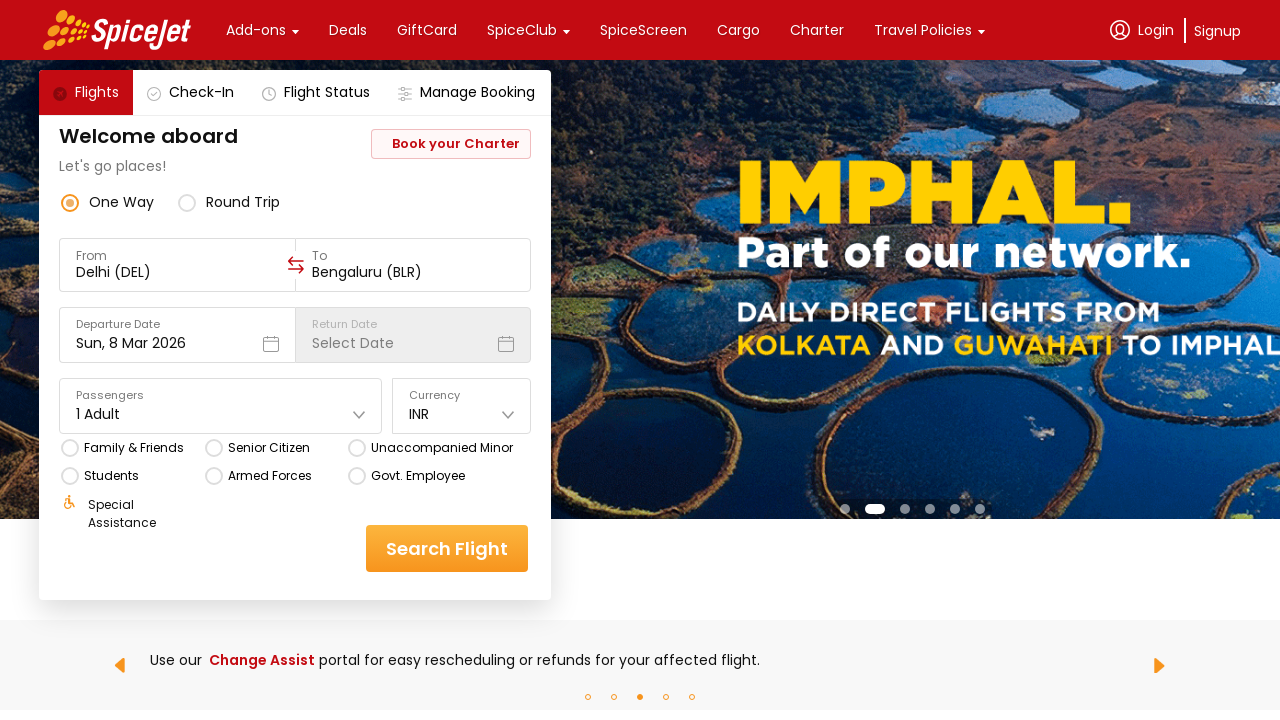

Clicked on the Search Flight button to initiate flight search at (447, 548) on div[data-testid='home-page-flight-cta']
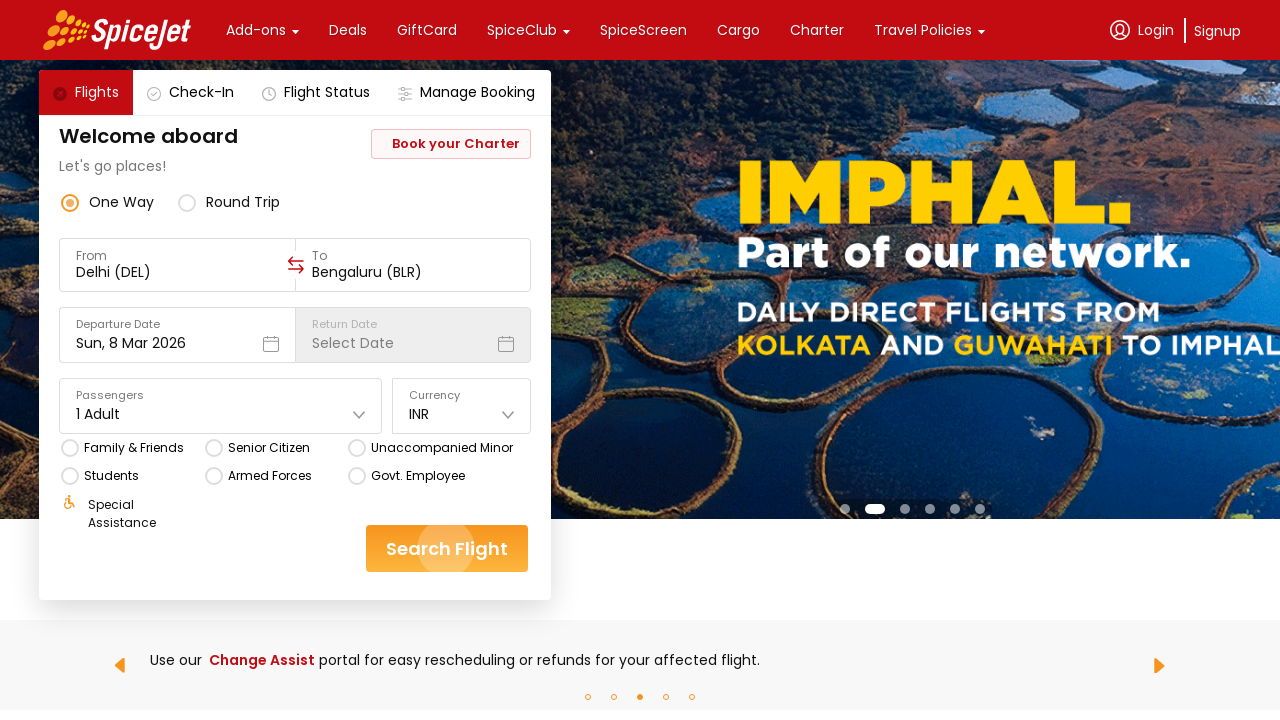

Waited for flight results to load
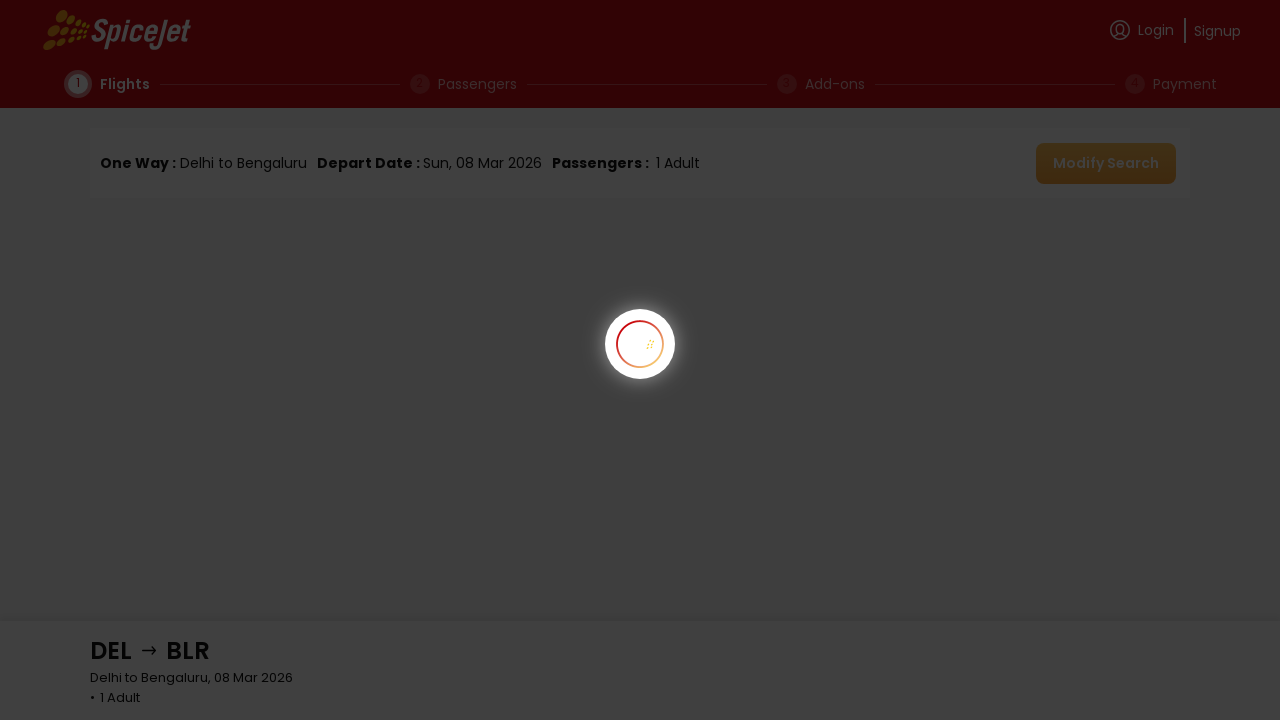

Flight results selector loaded successfully
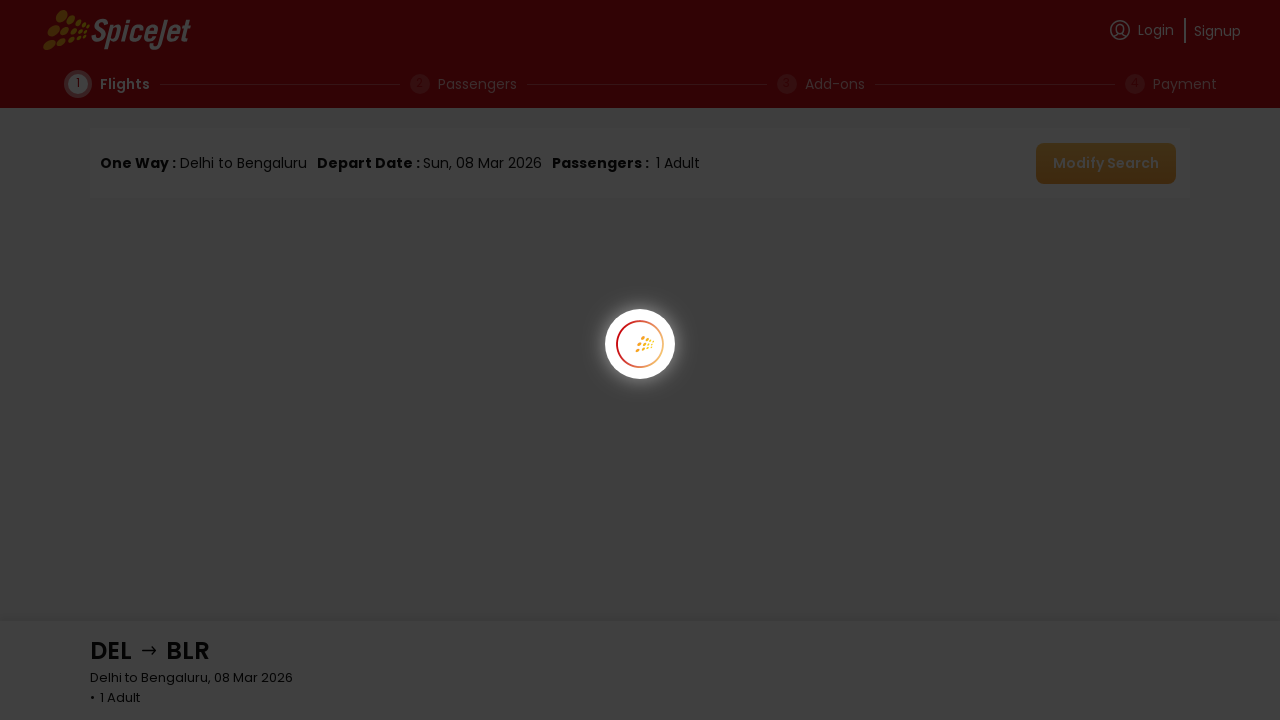

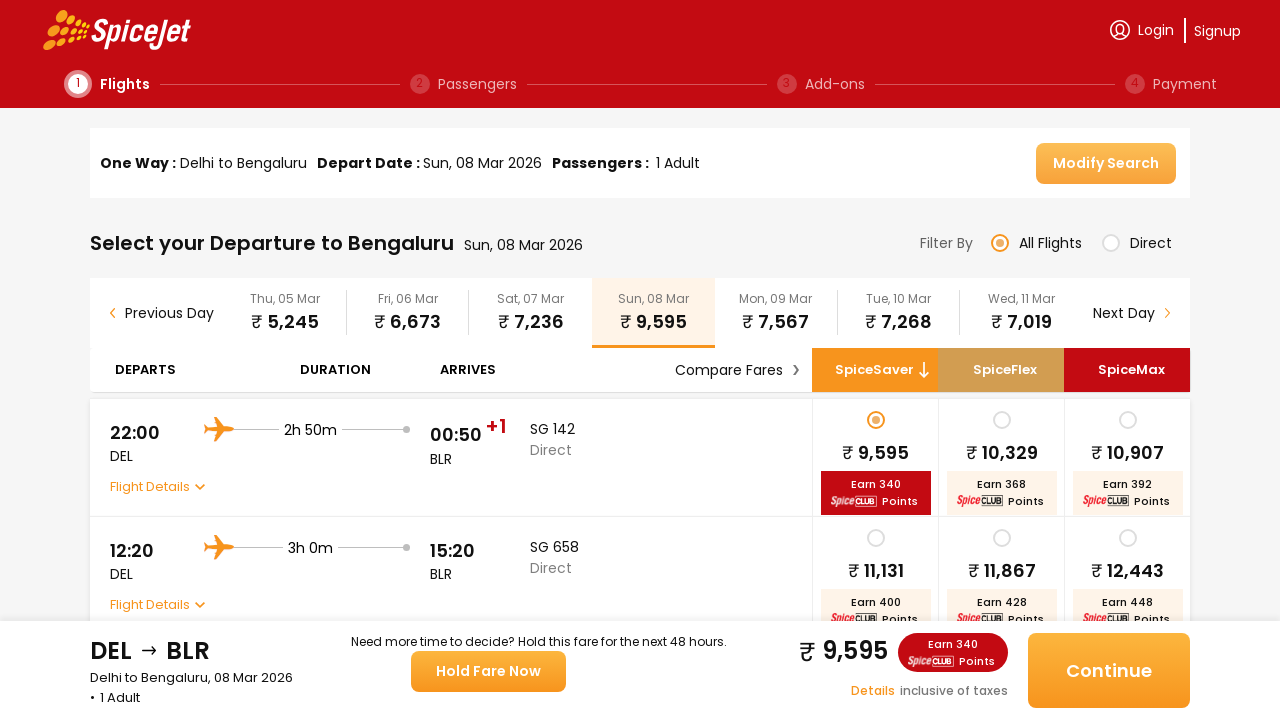